Tests drag and drop functionality on the jQuery UI droppable demo page by dragging an element and dropping it onto a target area within an iframe

Starting URL: https://jqueryui.com/droppable/

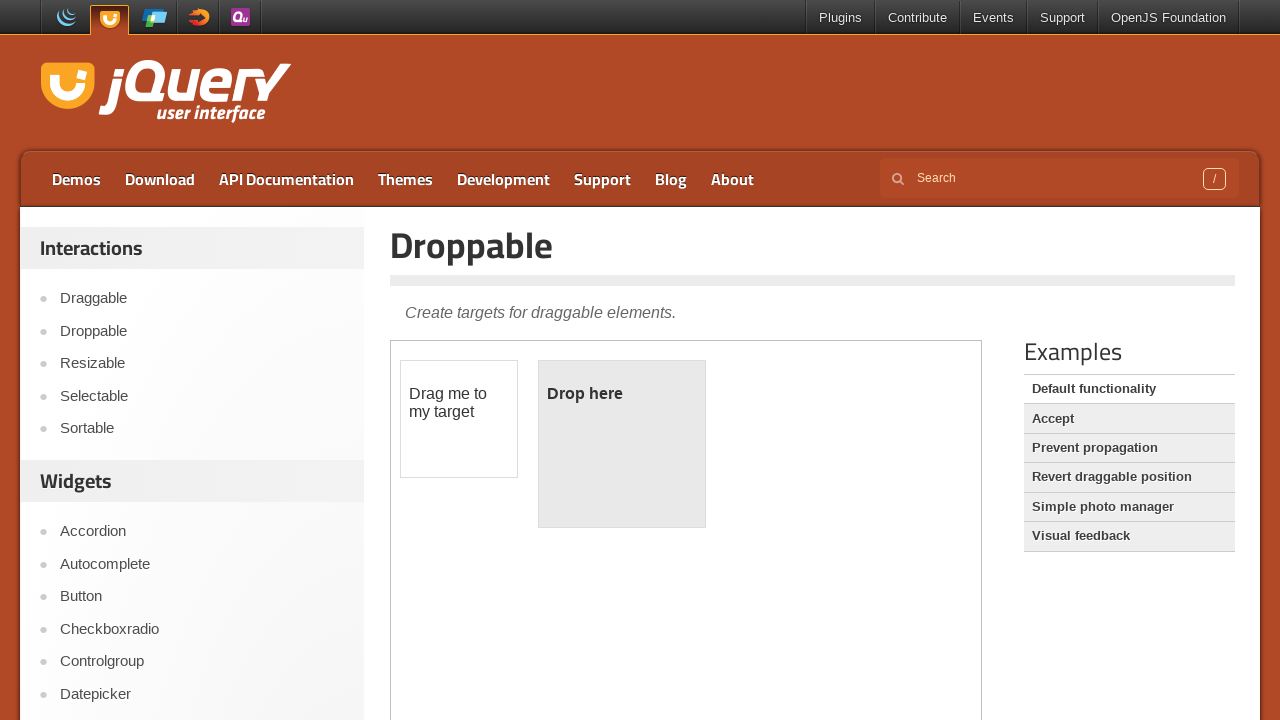

Located iframe containing drag and drop demo
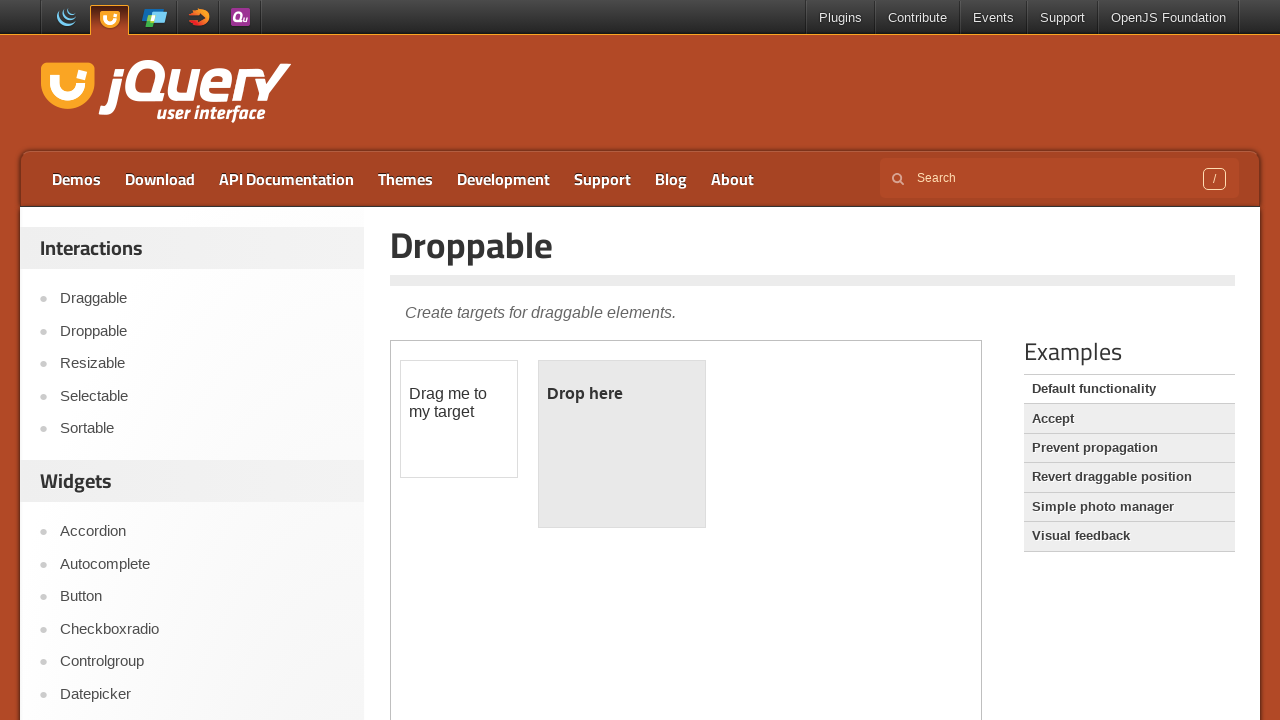

Located draggable element within iframe
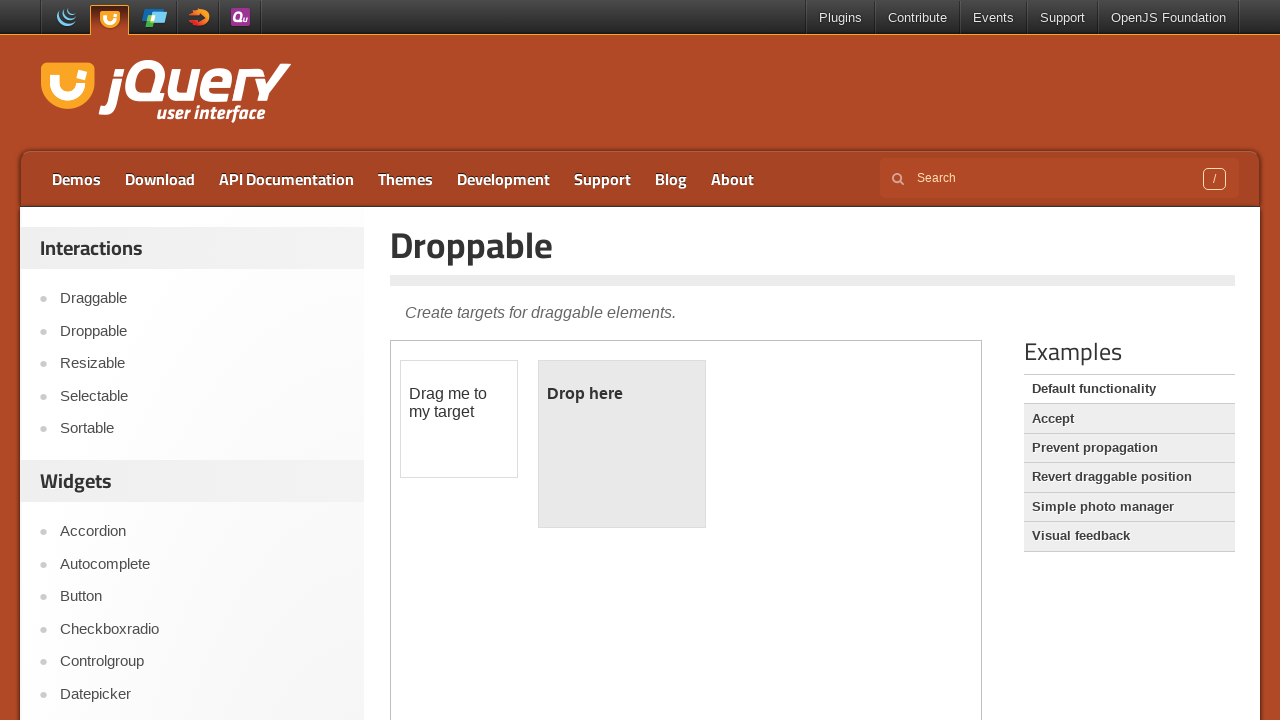

Located droppable target area within iframe
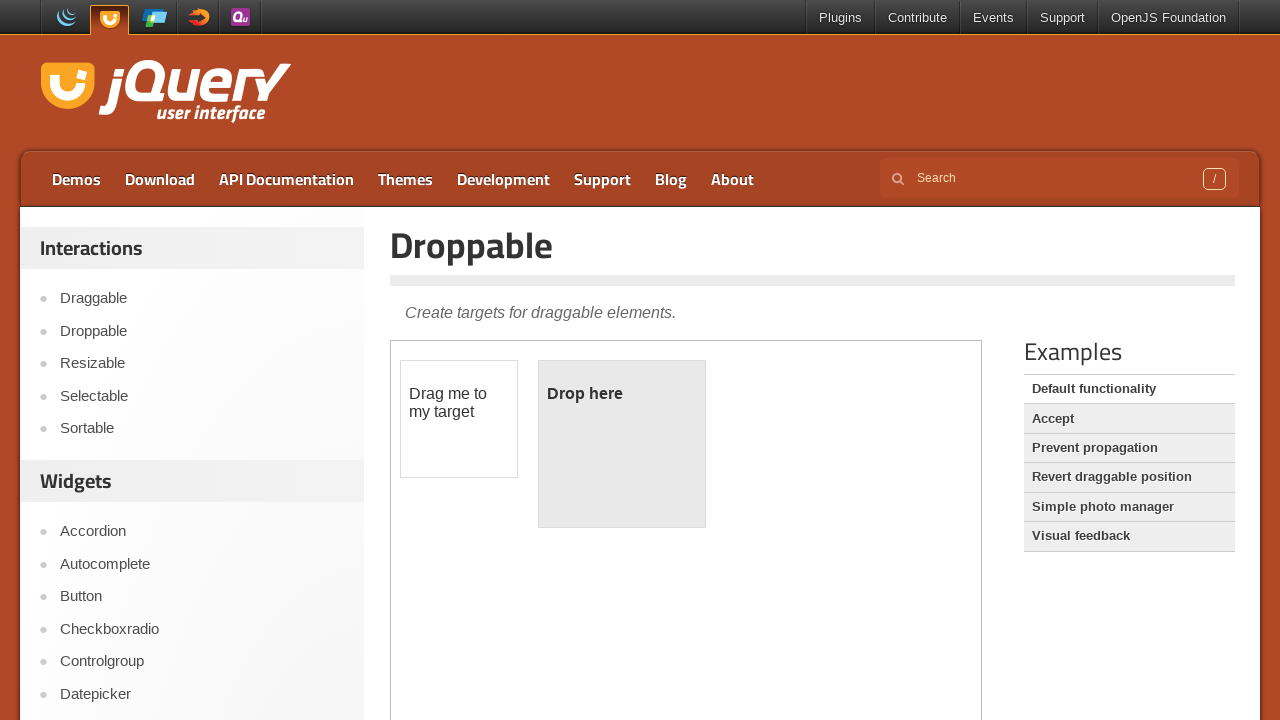

Dragged draggable element and dropped it onto droppable target at (622, 444)
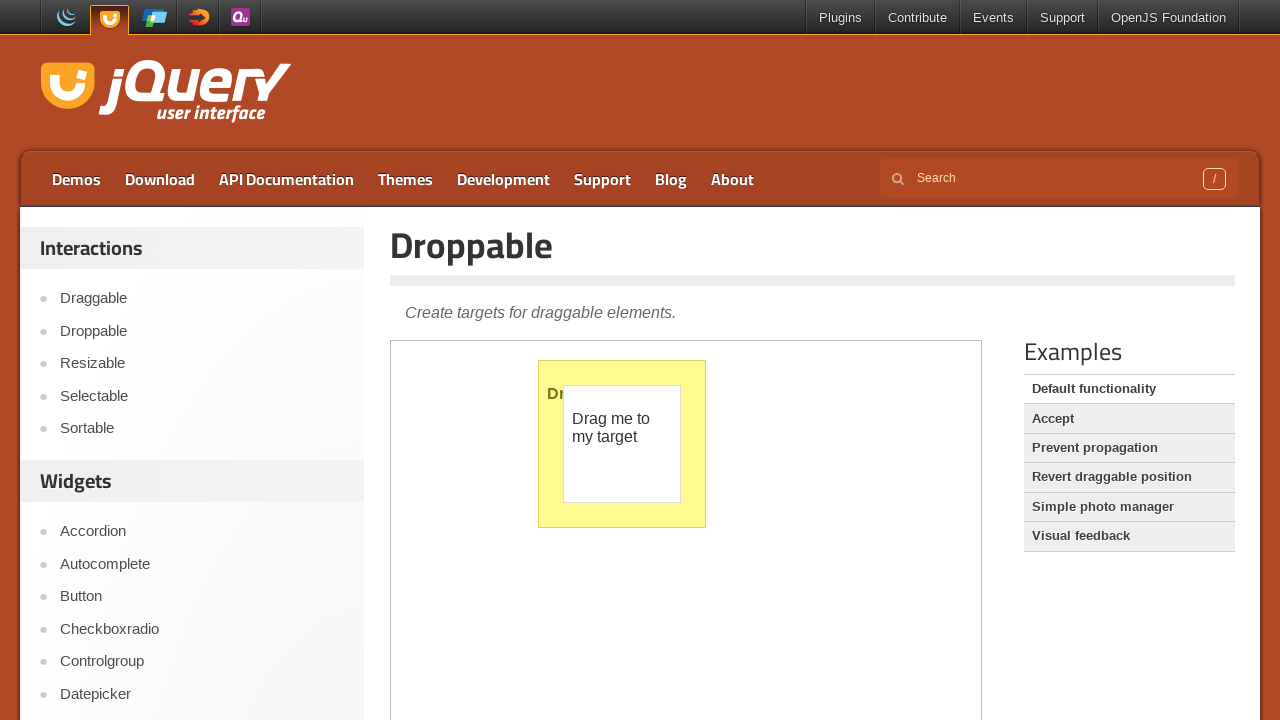

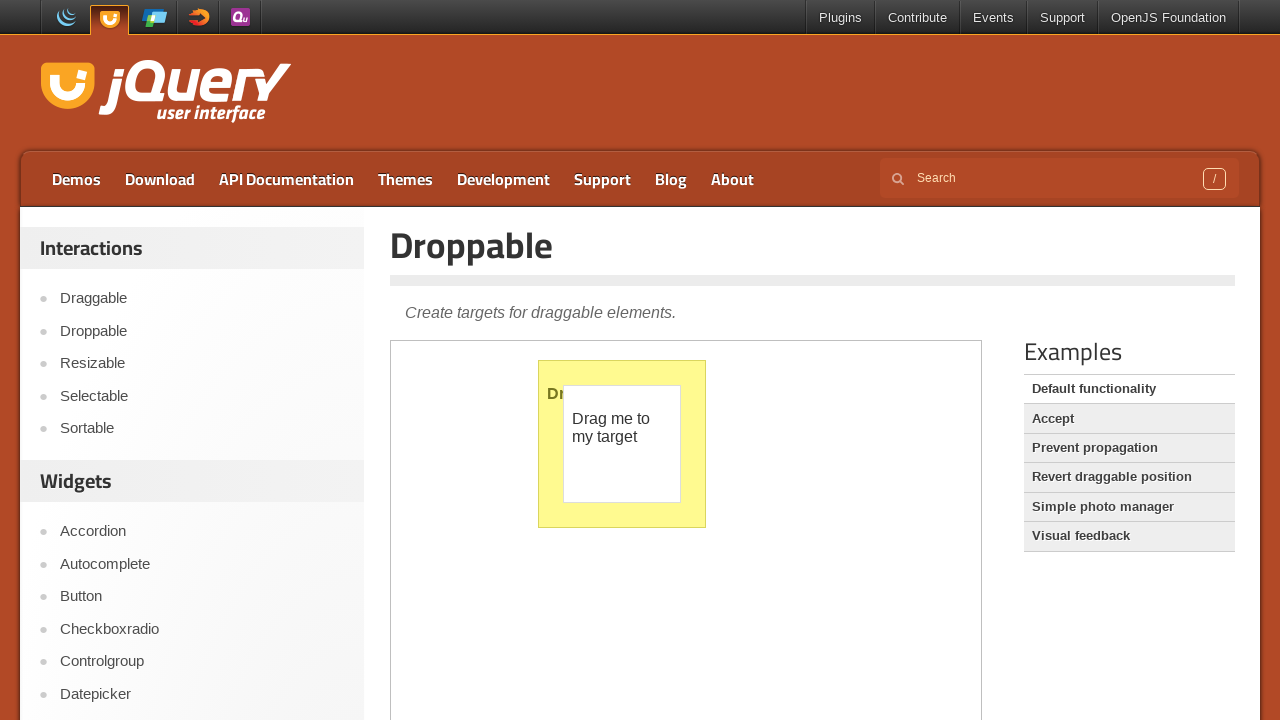